Tests playing the One Hand Bandit game three times until achieving three wins

Starting URL: https://one-hand-bandit.vercel.app/

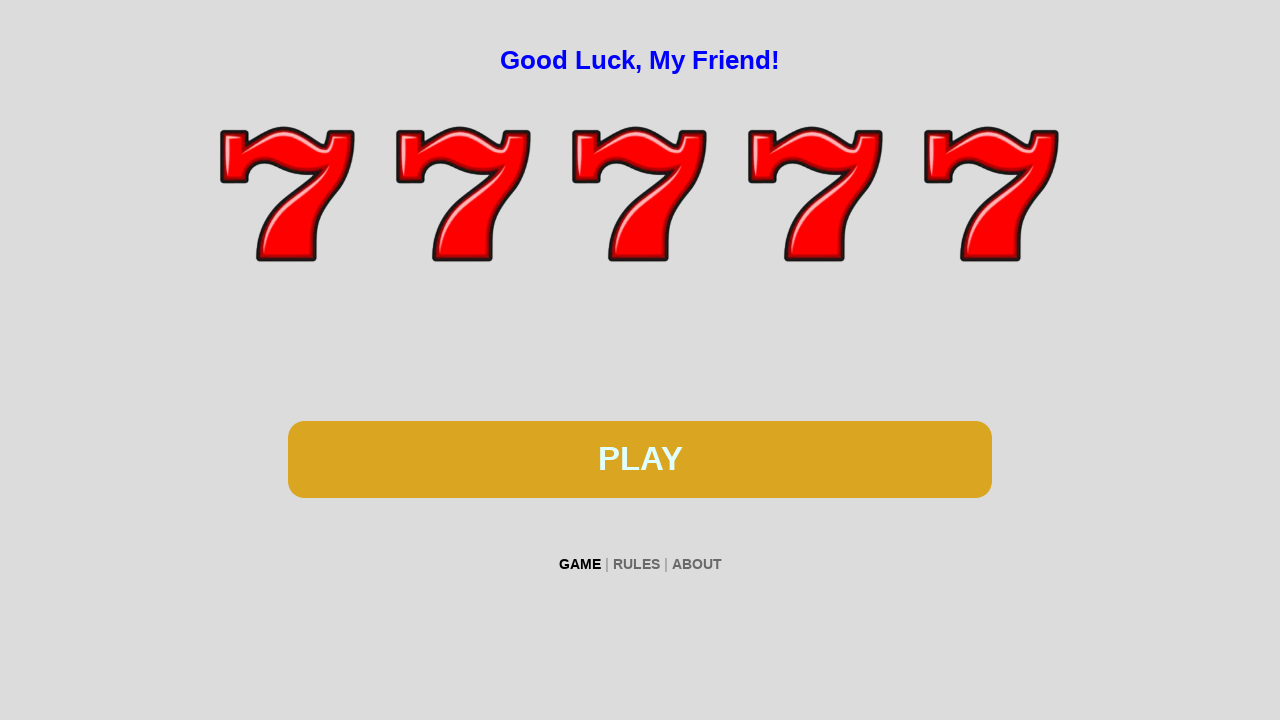

Clicked spin button to start game 1 at (640, 459) on #btn
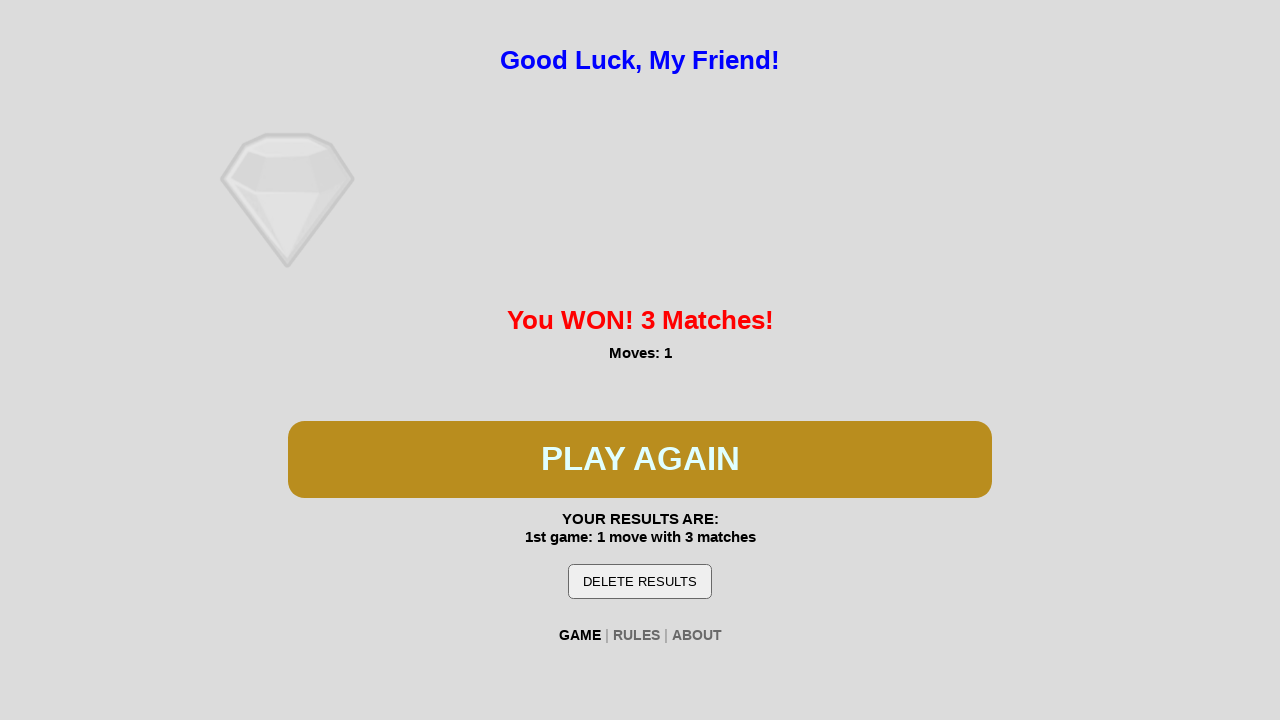

Game 1 won - detected 'You WON!' message
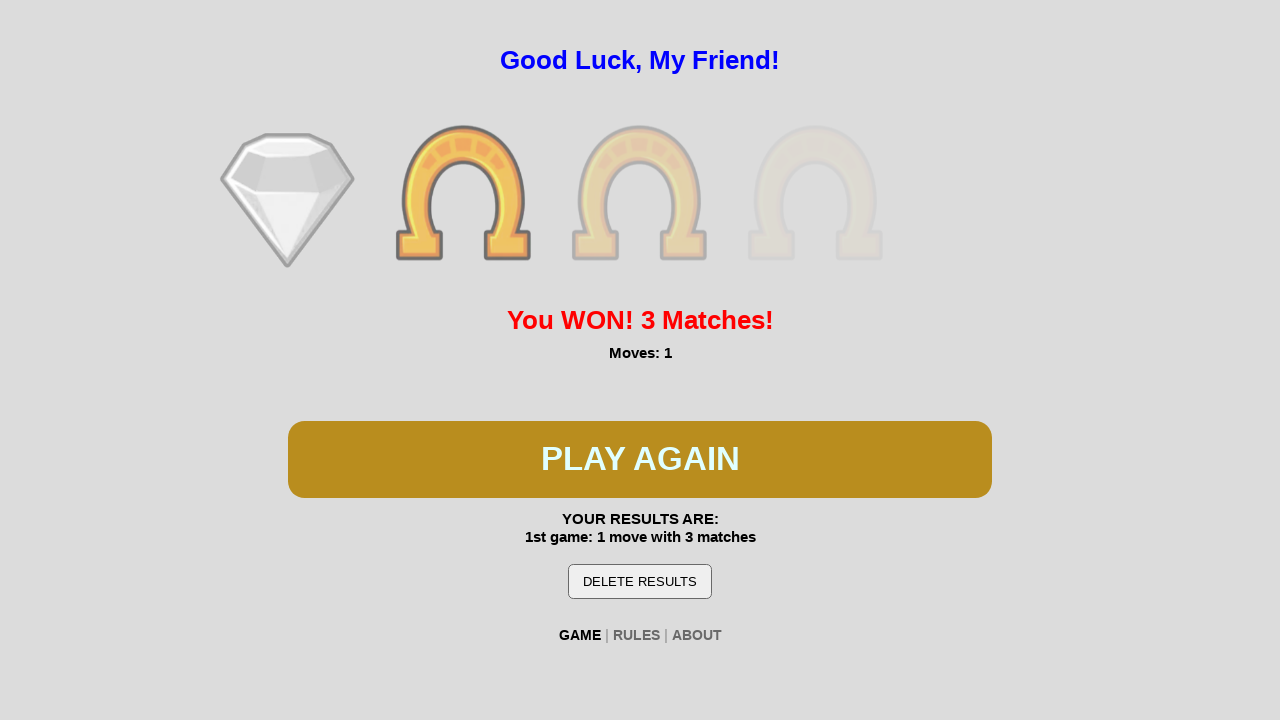

Clicked spin button to start game 2 at (640, 459) on #btn
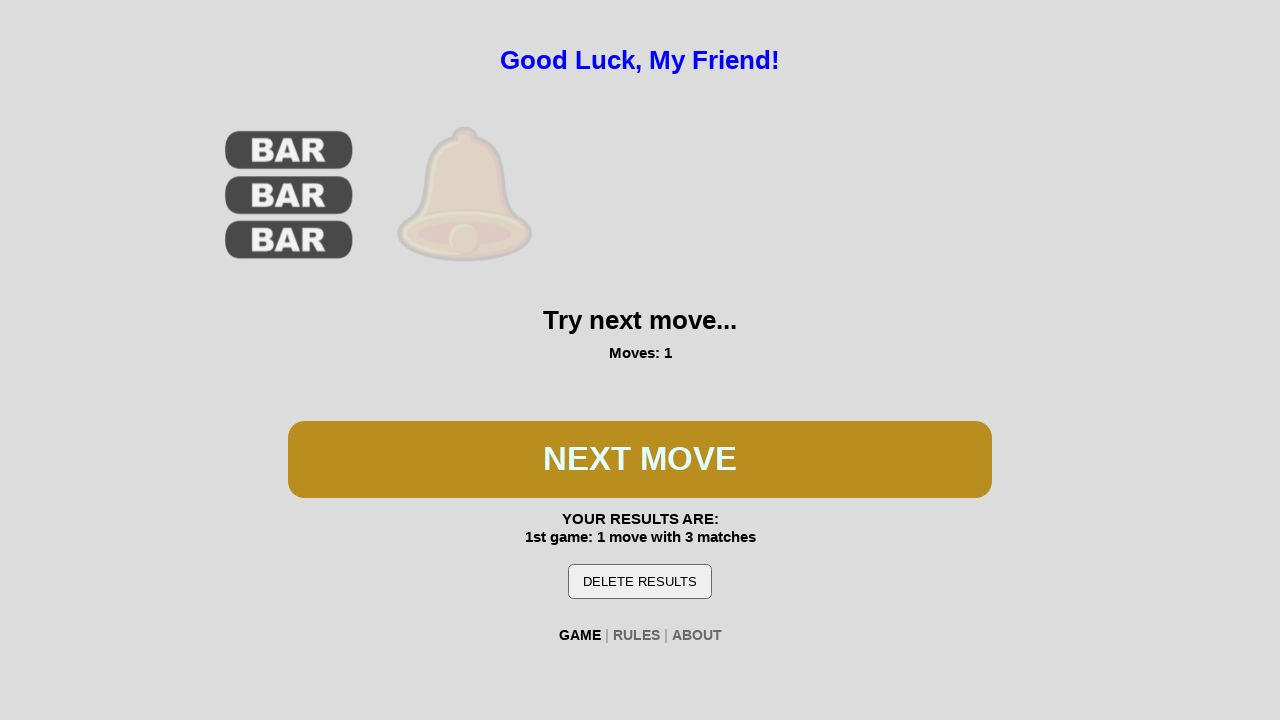

Clicked spin button again in game 2 at (640, 459) on #btn
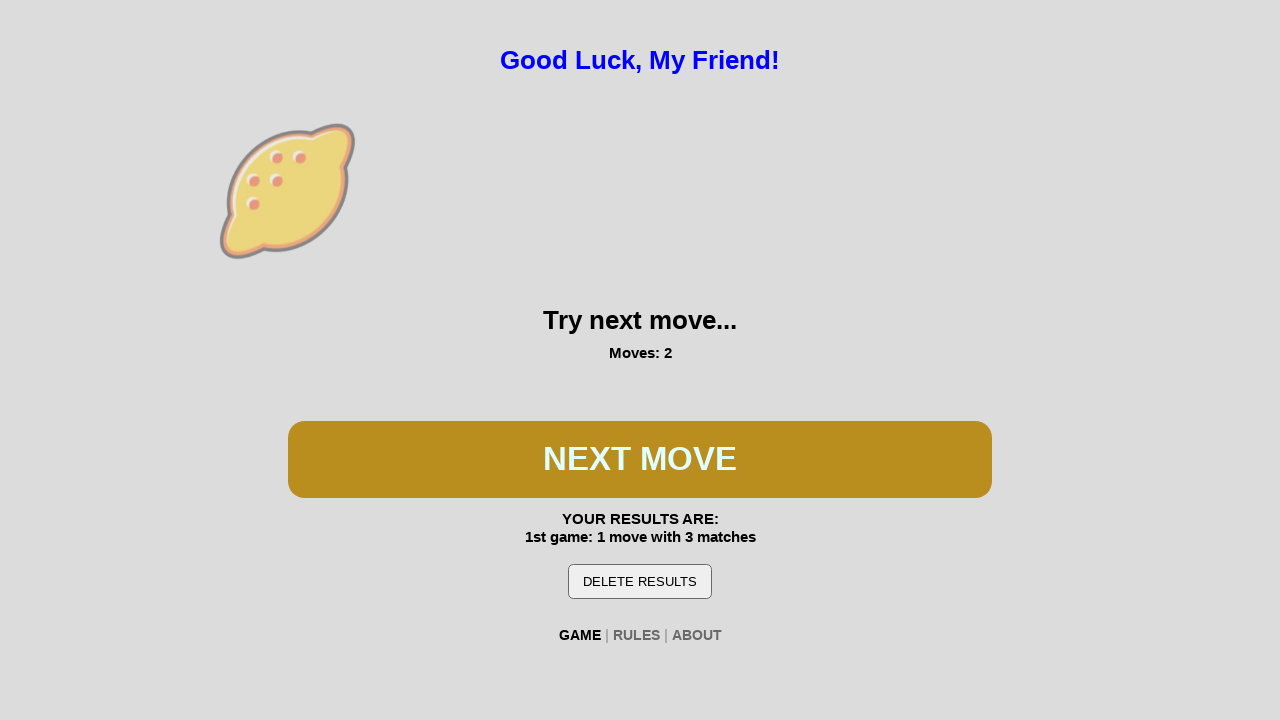

Waited 100ms for spin animation
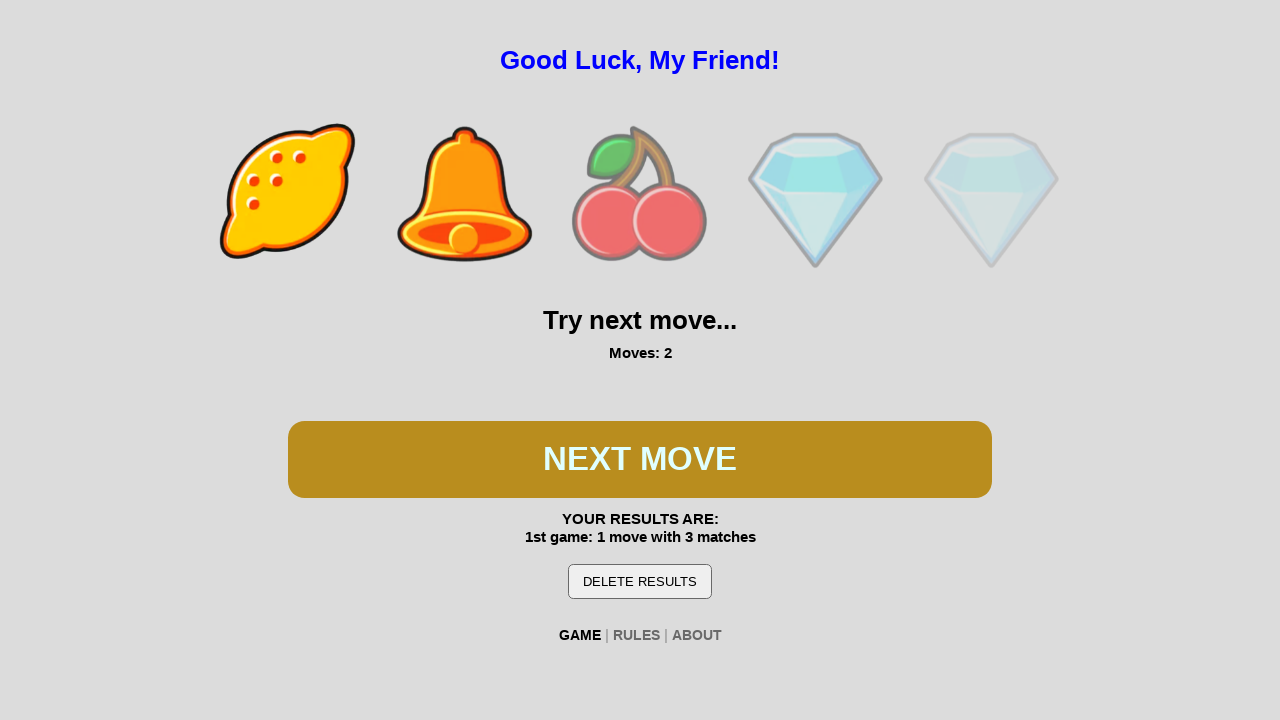

Clicked spin button again in game 2 at (640, 459) on #btn
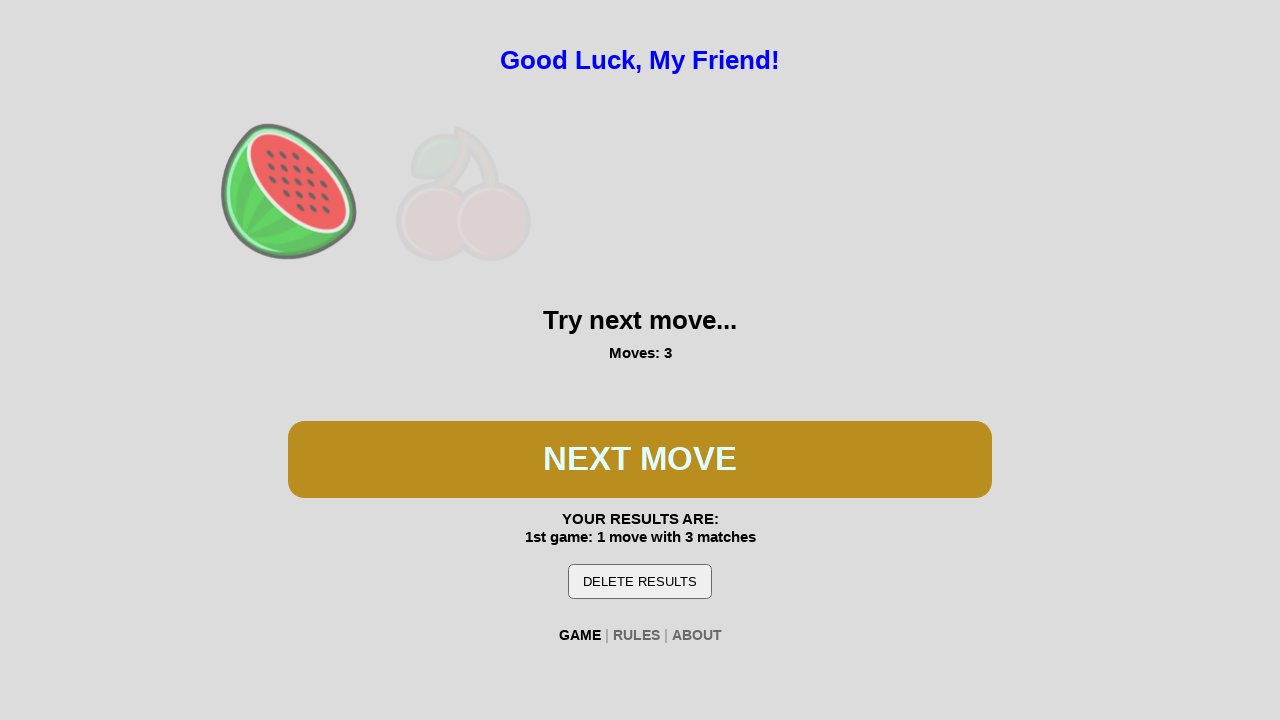

Waited 100ms for spin animation
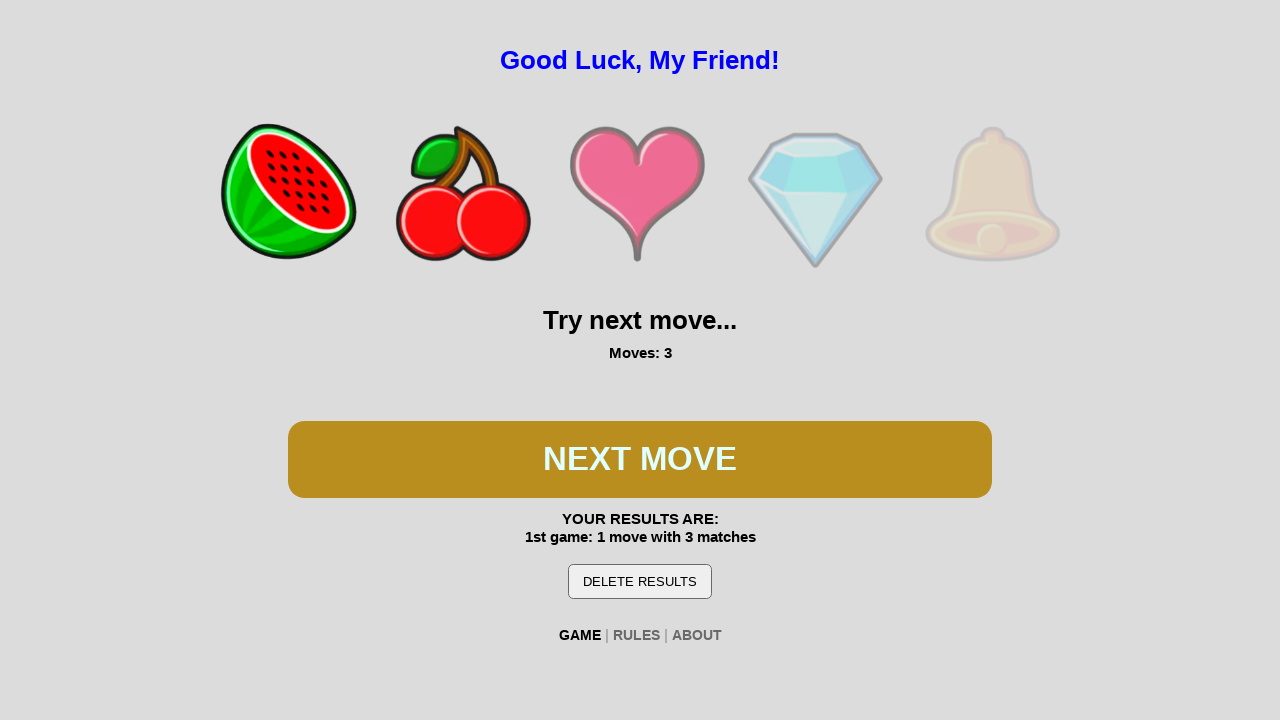

Clicked spin button again in game 2 at (640, 459) on #btn
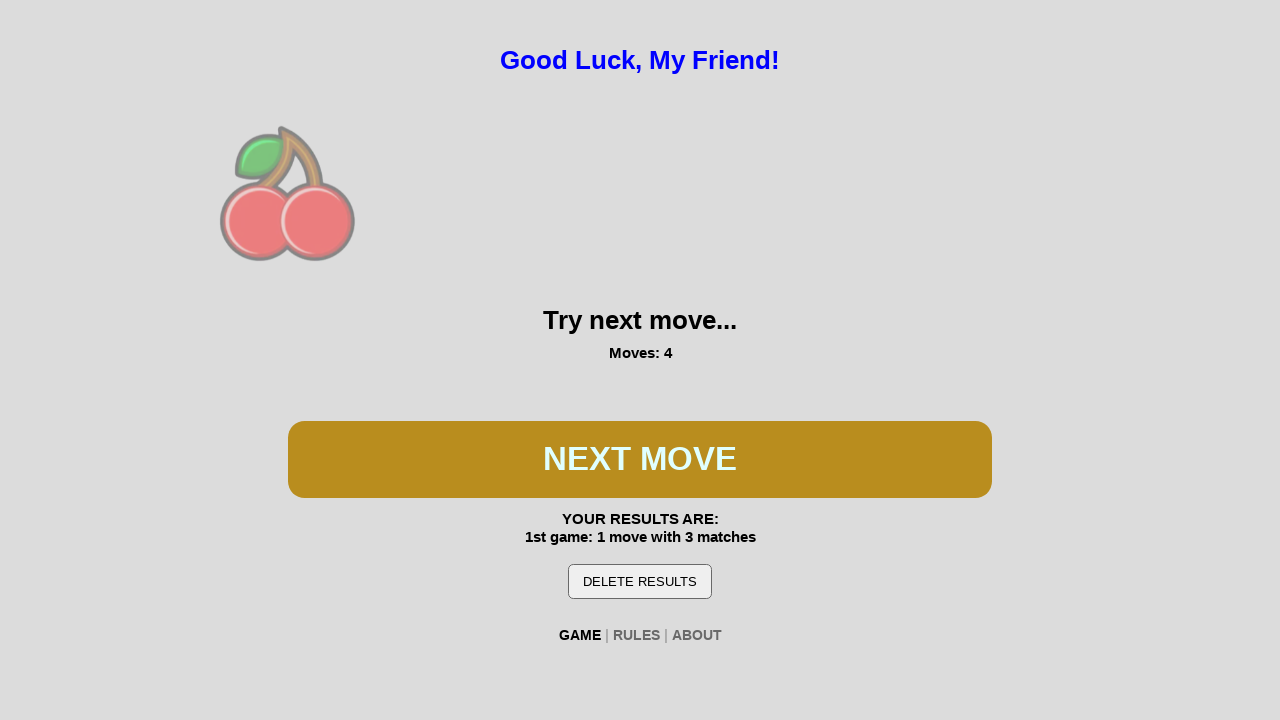

Waited 100ms for spin animation
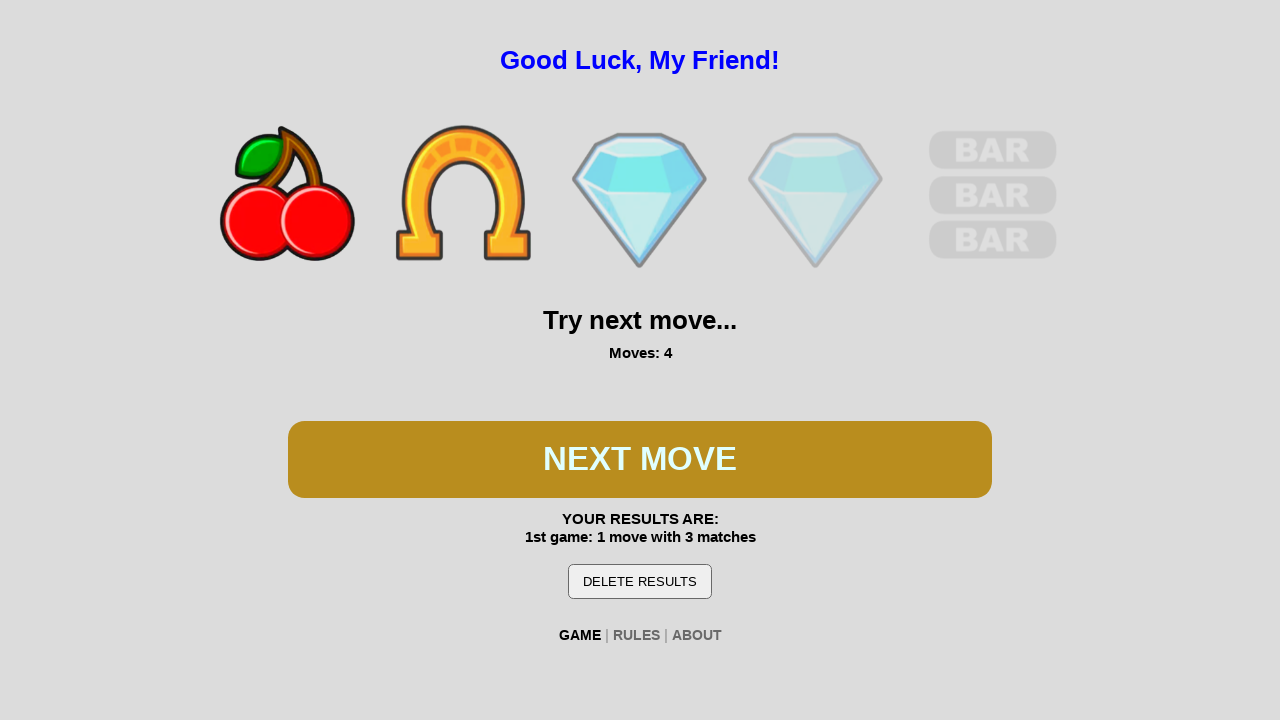

Clicked spin button again in game 2 at (640, 459) on #btn
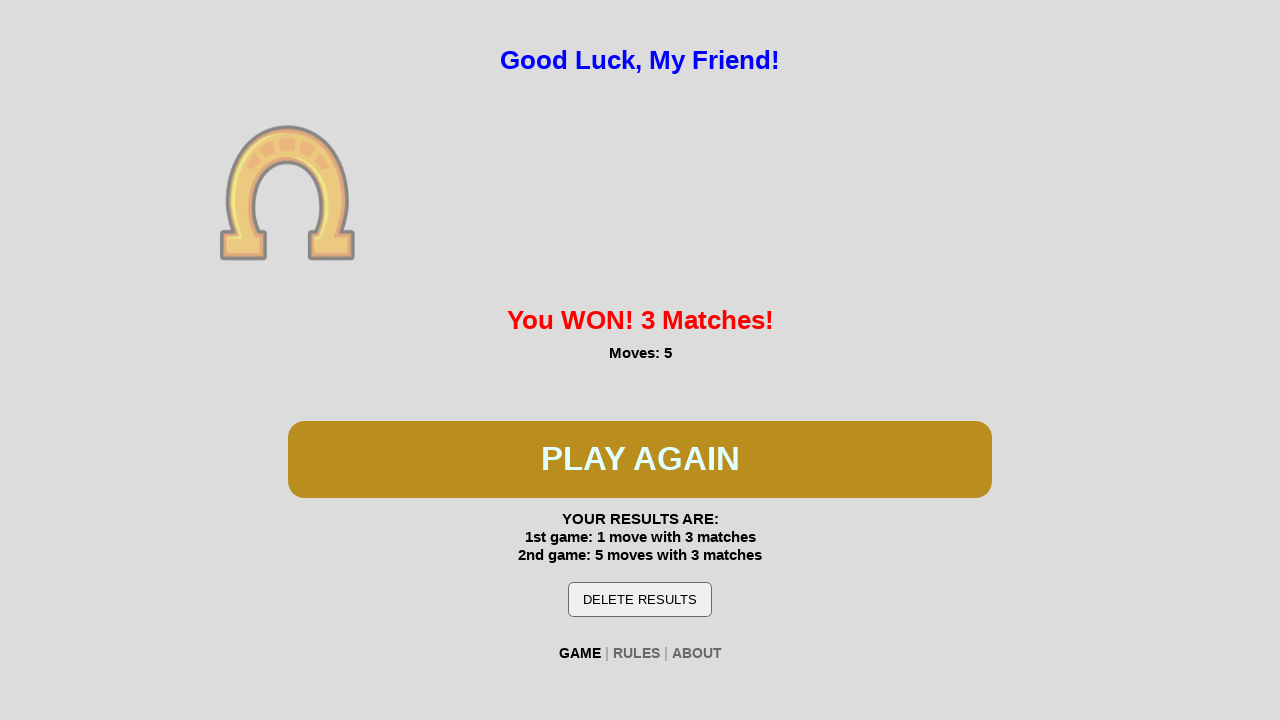

Waited 100ms for spin animation
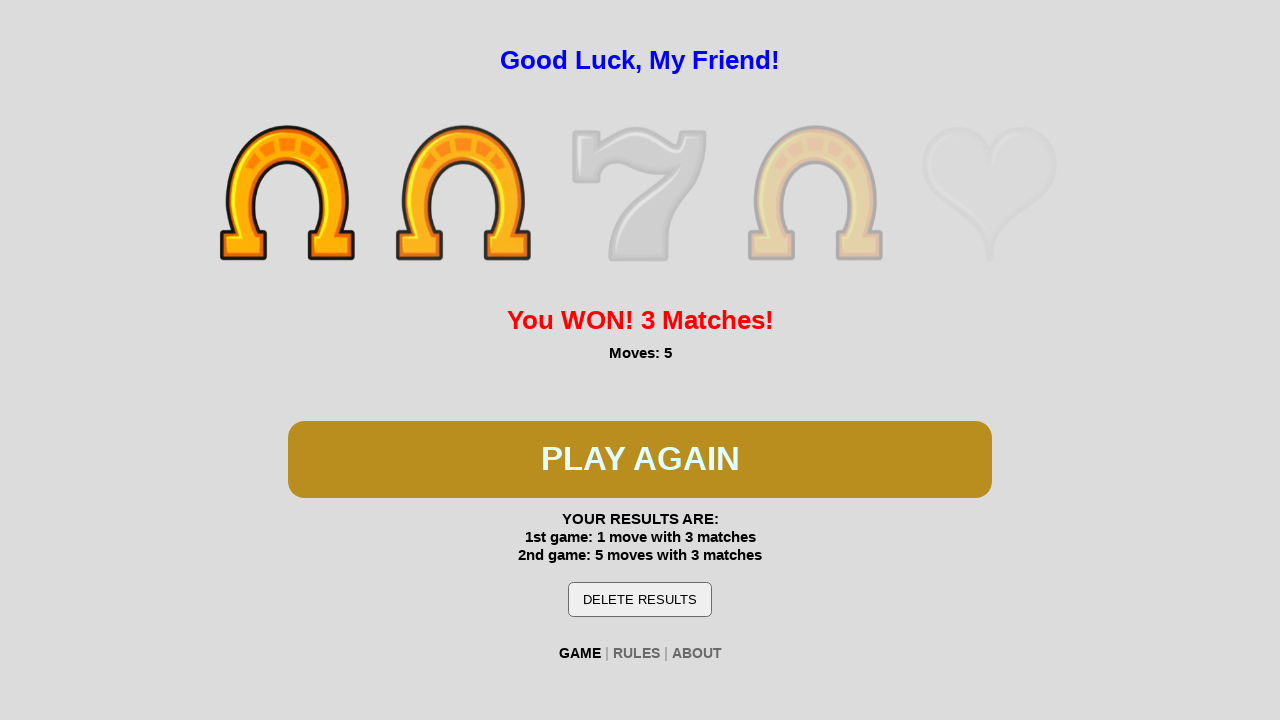

Game 2 won - detected 'You WON!' message
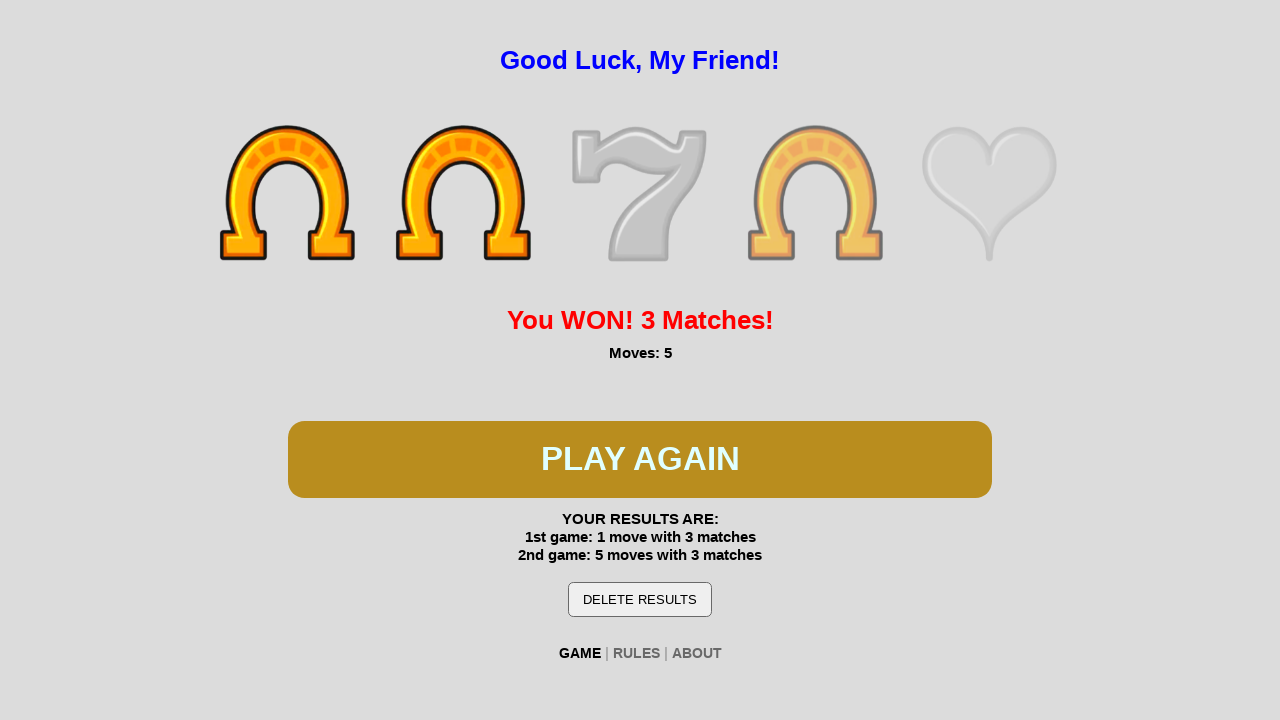

Clicked spin button to start game 3 at (640, 459) on #btn
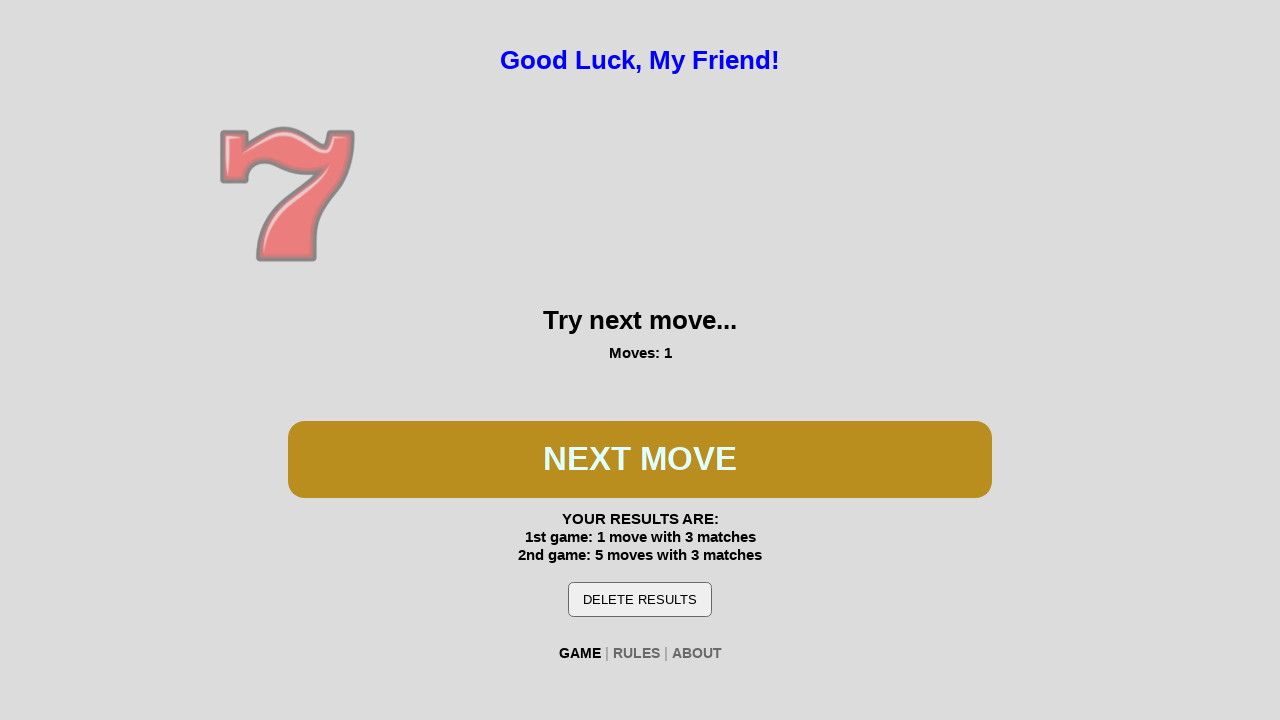

Clicked spin button again in game 3 at (640, 459) on #btn
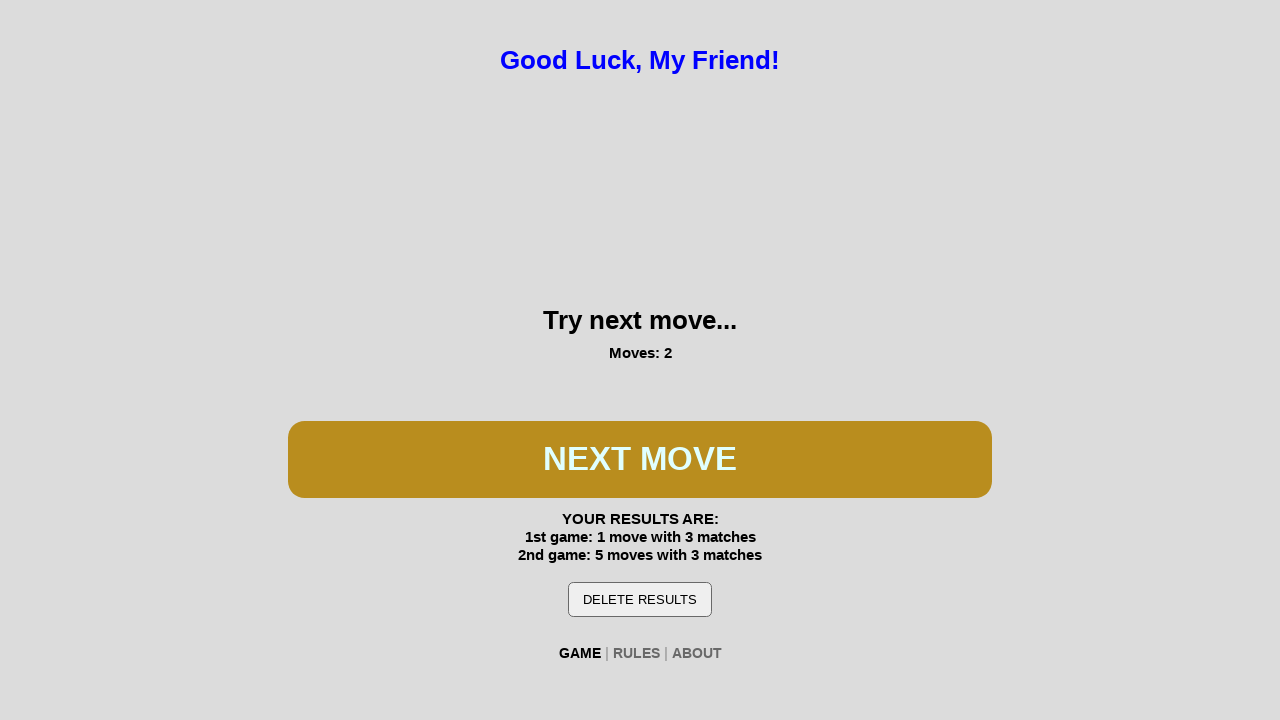

Waited 100ms for spin animation
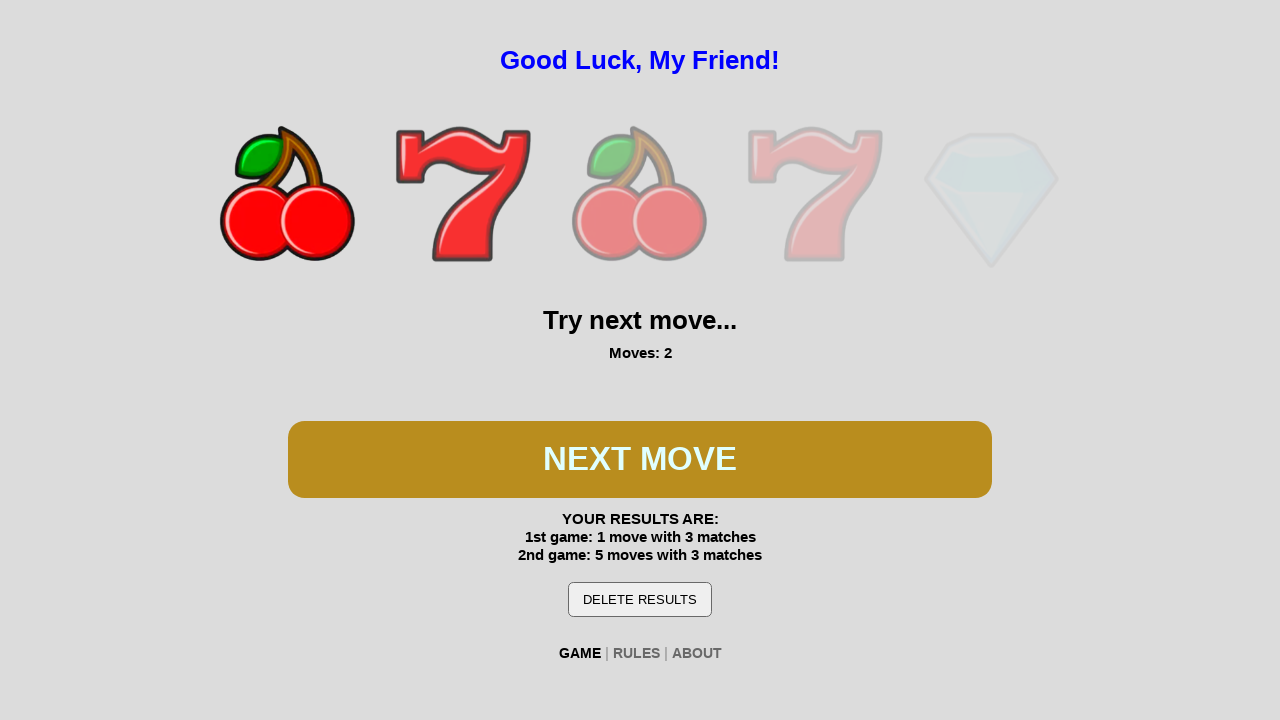

Clicked spin button again in game 3 at (640, 459) on #btn
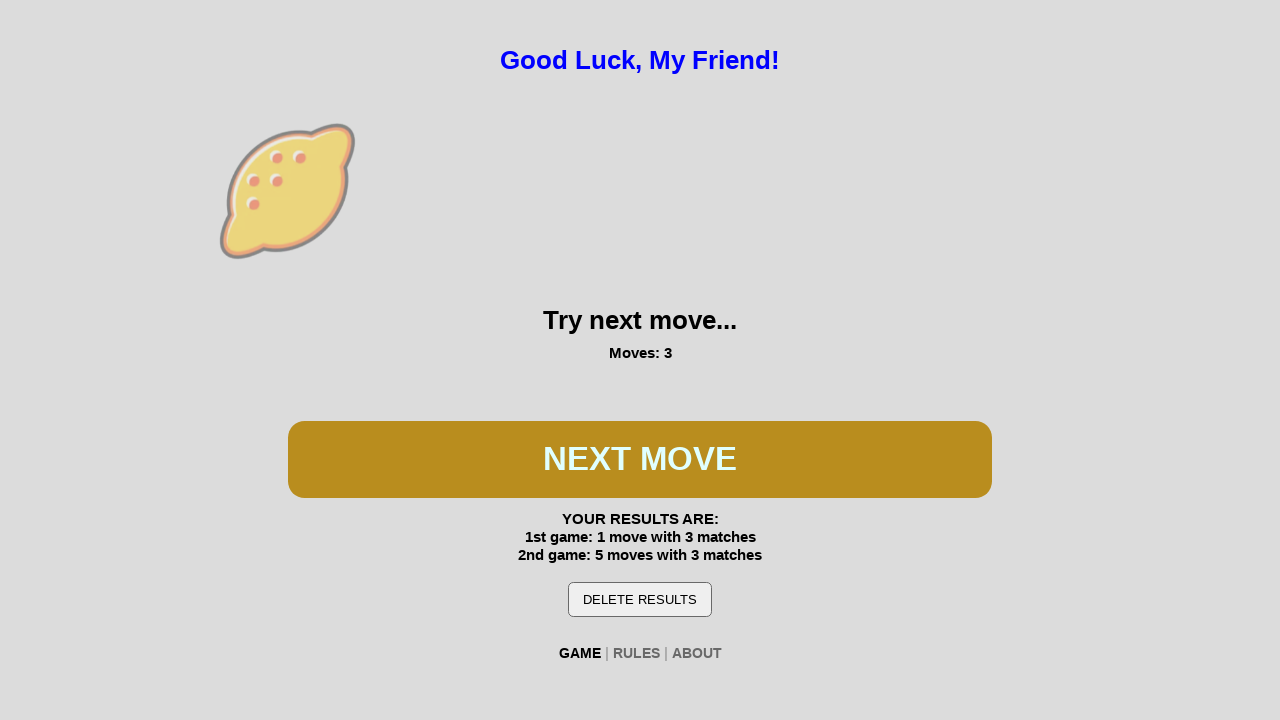

Waited 100ms for spin animation
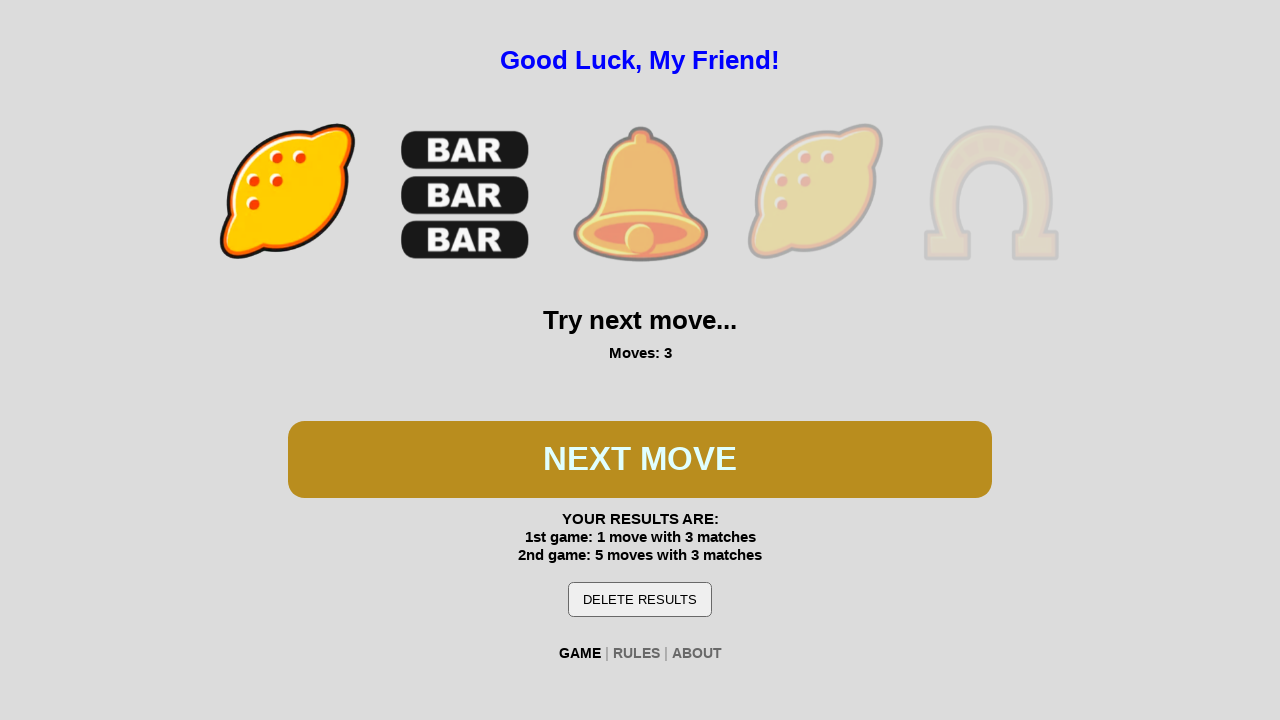

Clicked spin button again in game 3 at (640, 459) on #btn
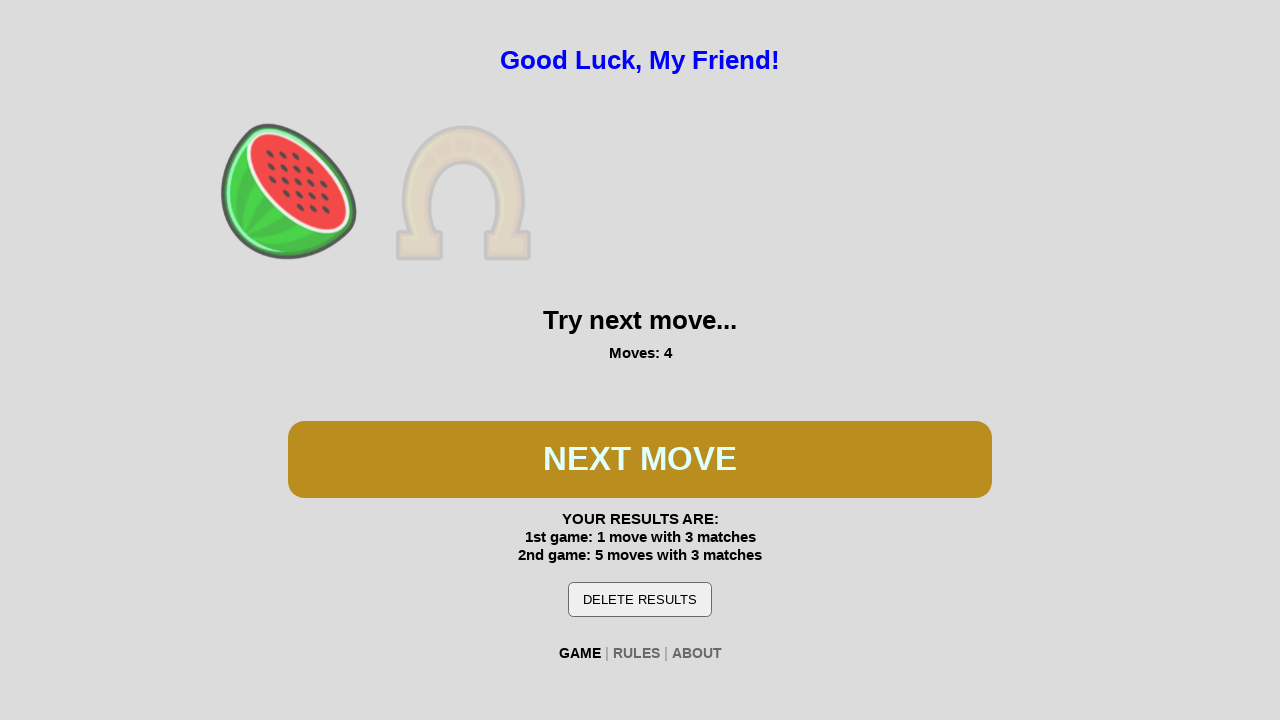

Waited 100ms for spin animation
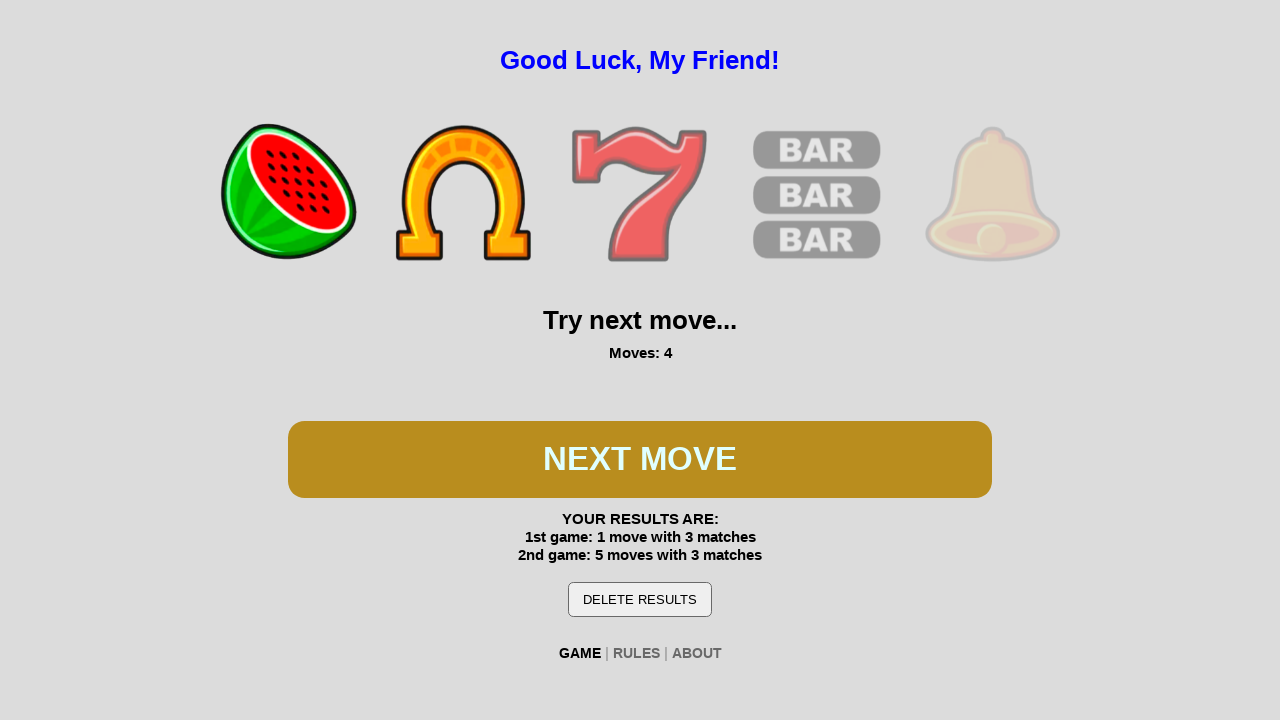

Clicked spin button again in game 3 at (640, 459) on #btn
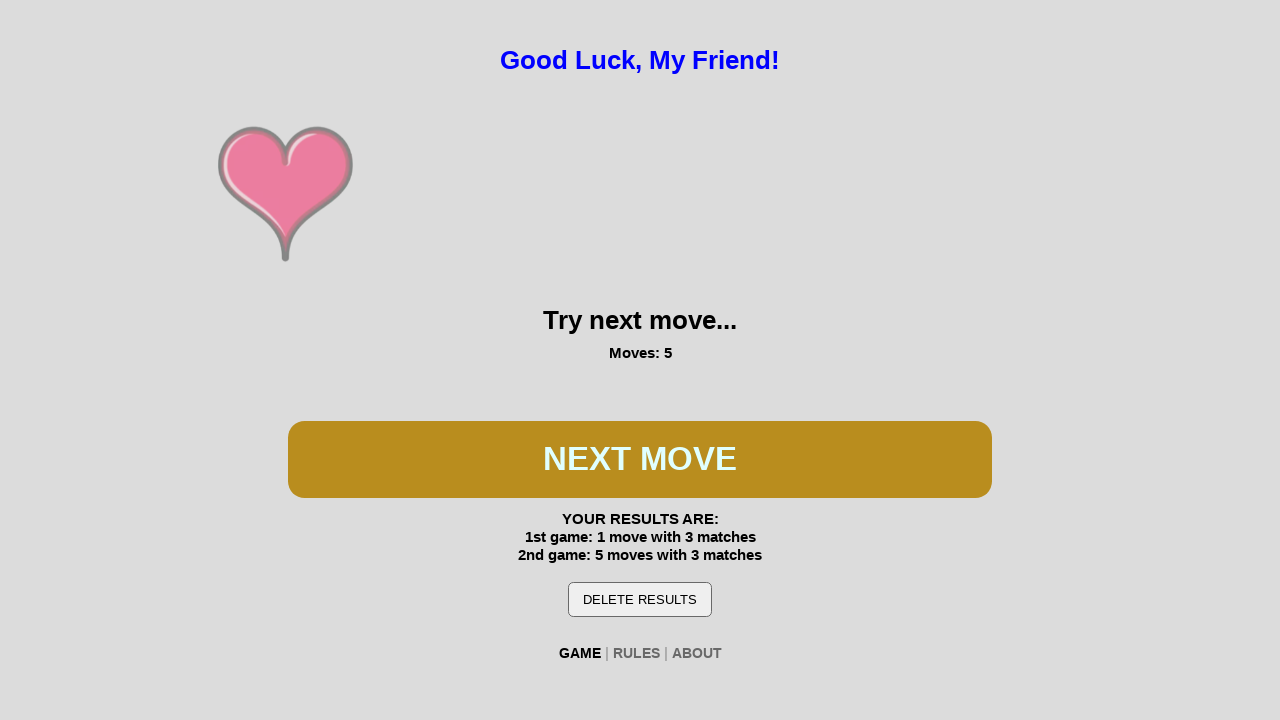

Waited 100ms for spin animation
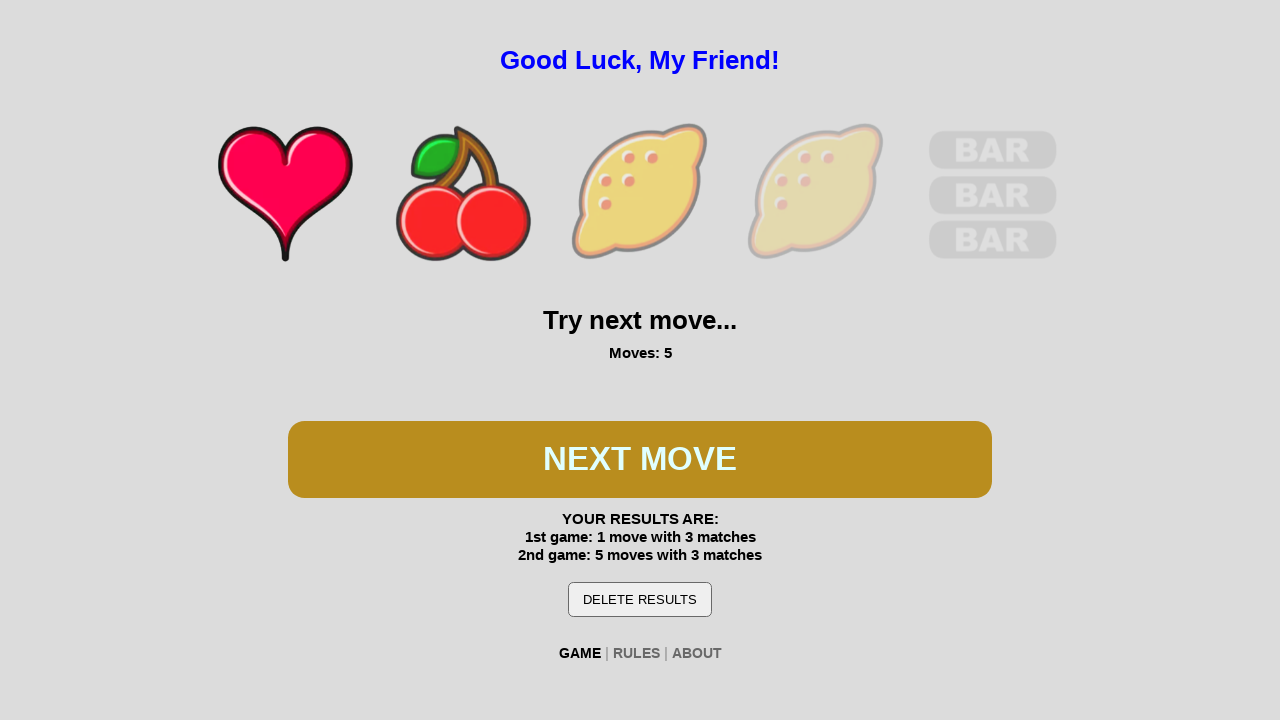

Clicked spin button again in game 3 at (640, 459) on #btn
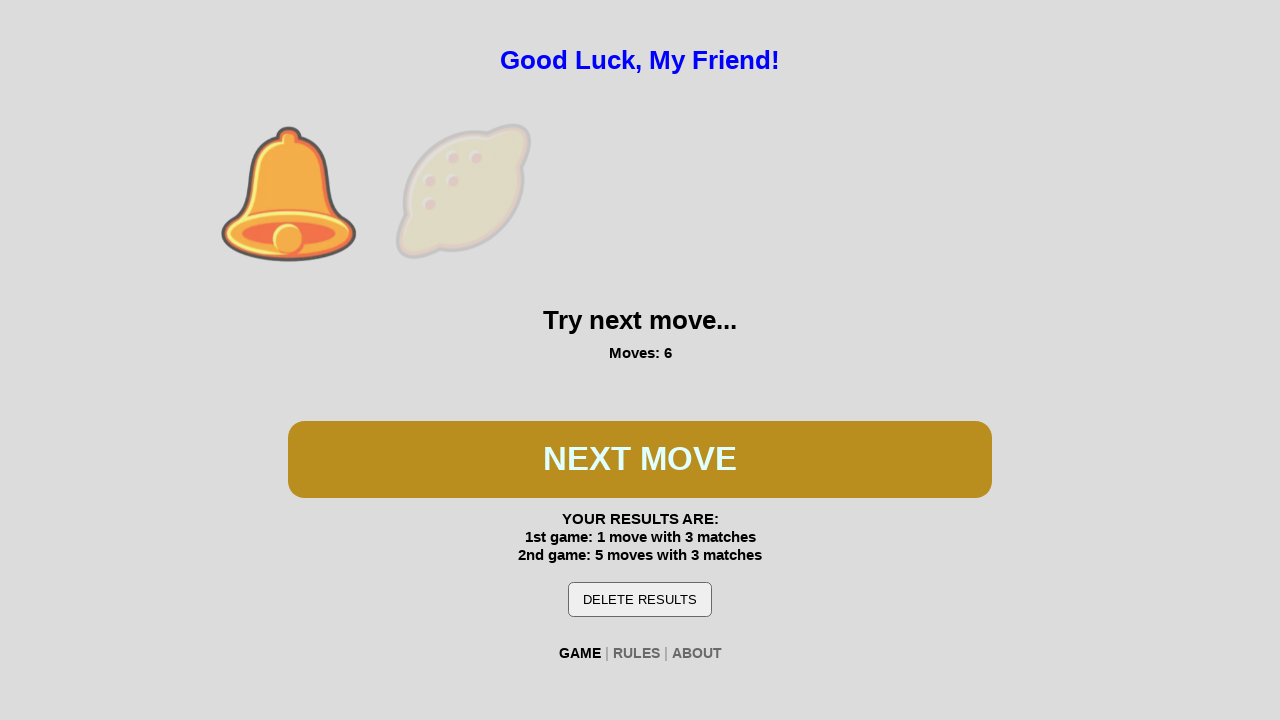

Waited 100ms for spin animation
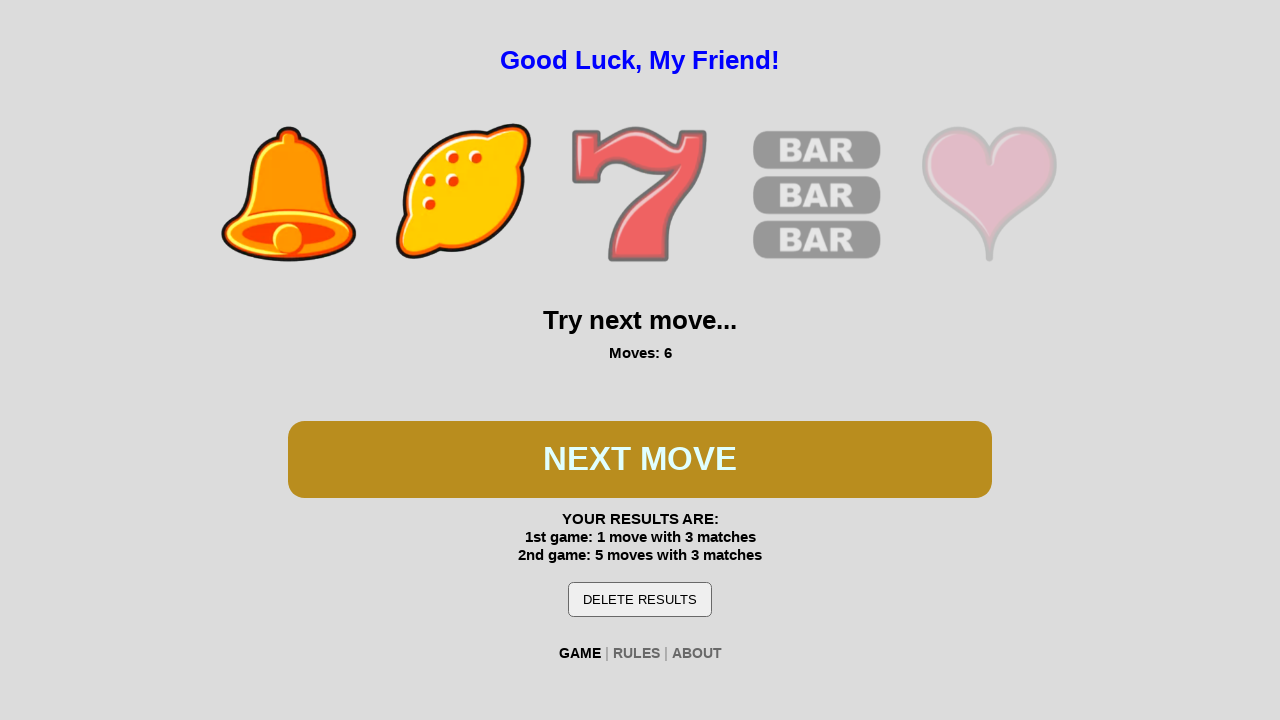

Clicked spin button again in game 3 at (640, 459) on #btn
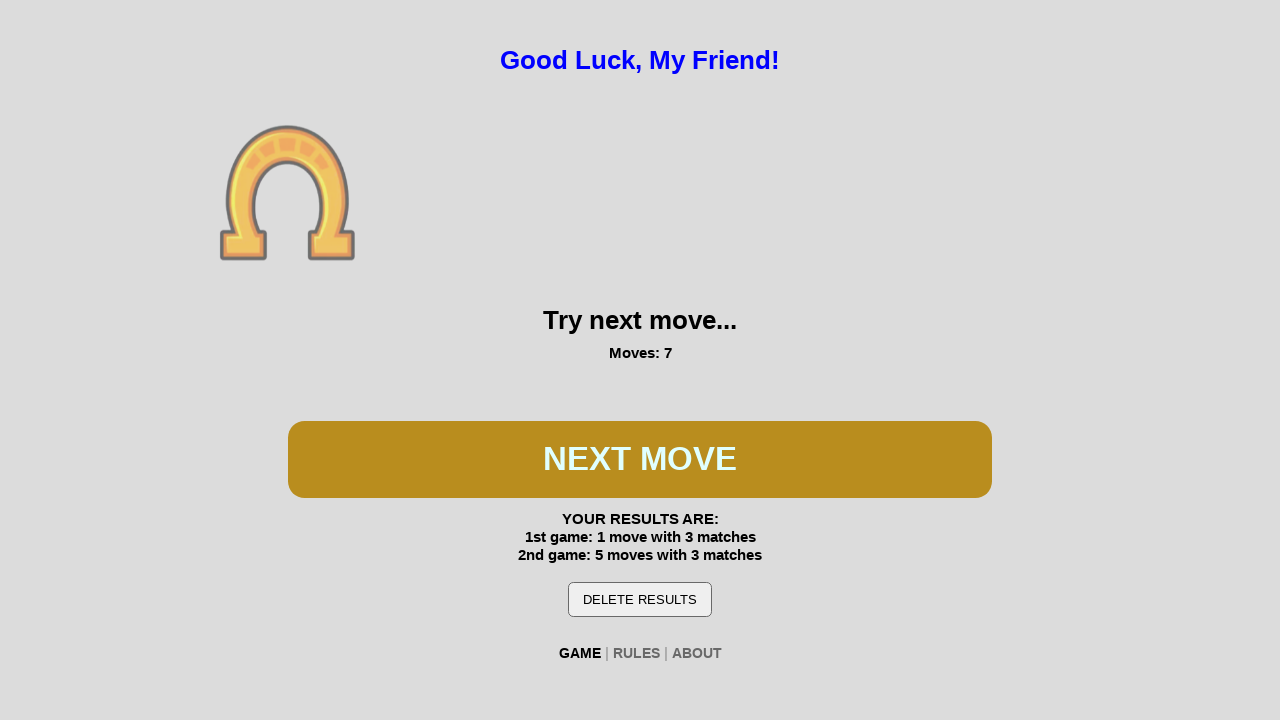

Waited 100ms for spin animation
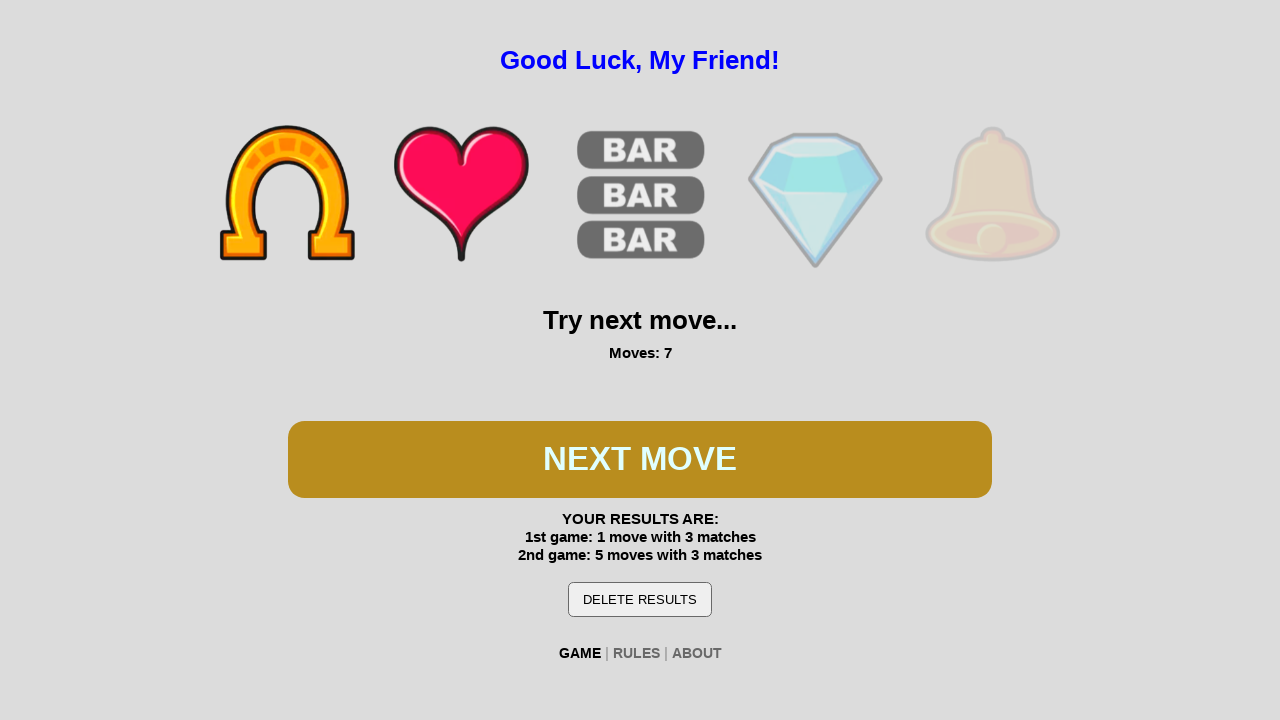

Clicked spin button again in game 3 at (640, 459) on #btn
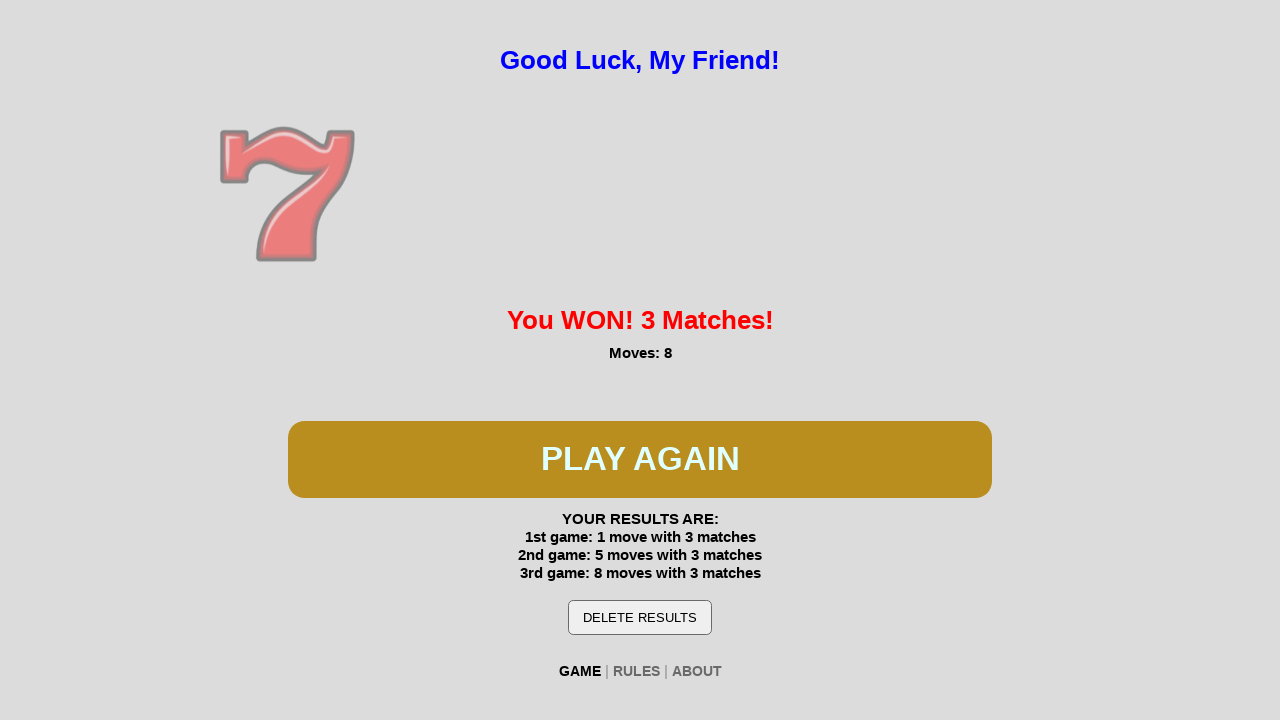

Waited 100ms for spin animation
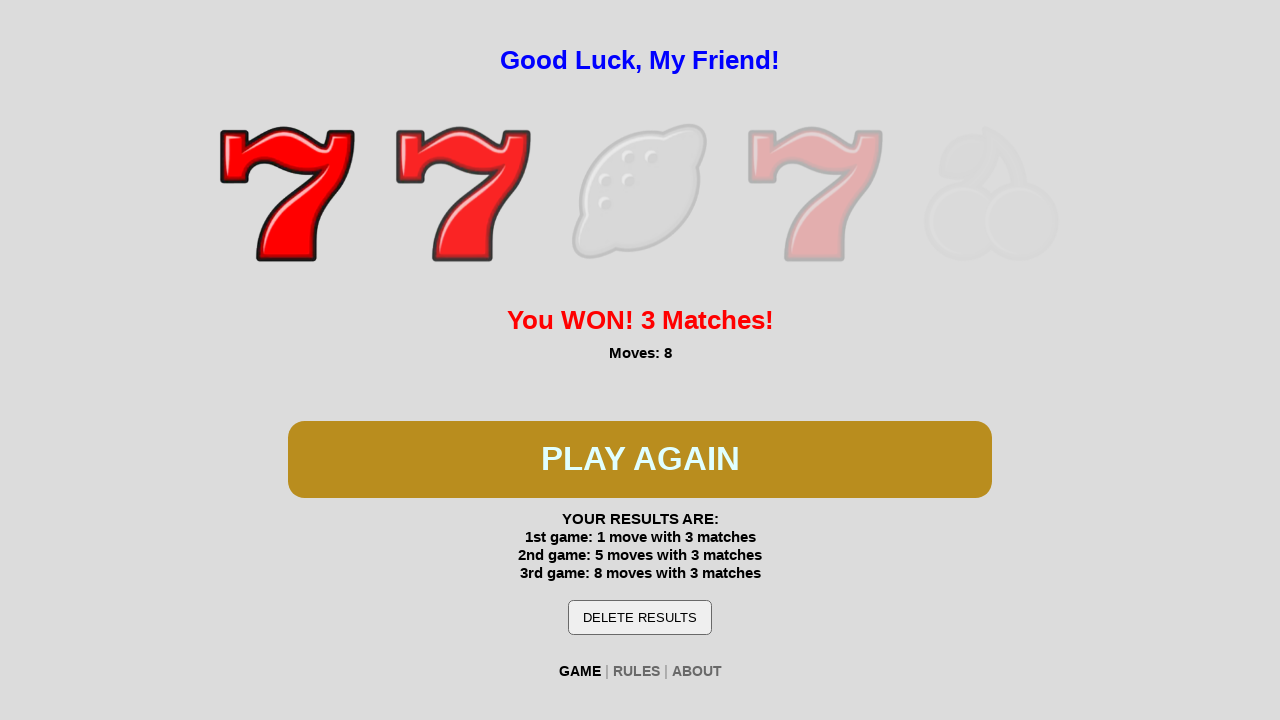

Game 3 won - detected 'You WON!' message
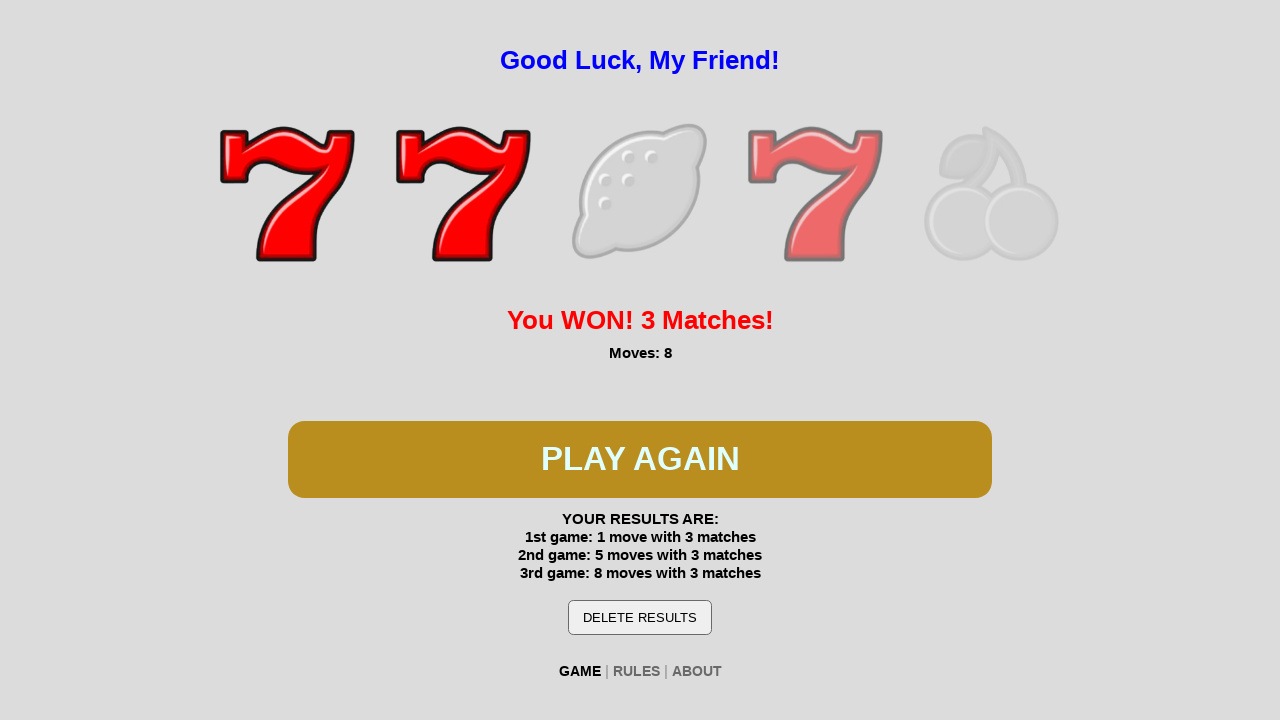

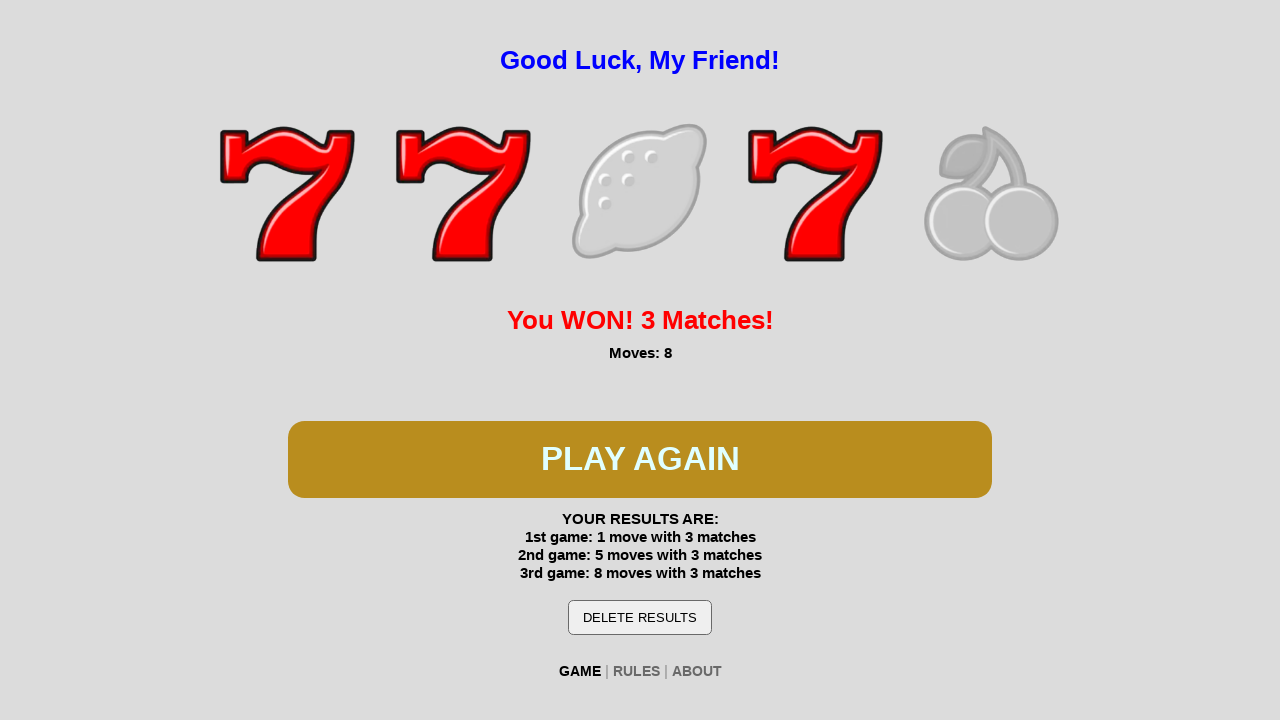